Tests dynamic controls by clicking Remove button, verifying "It's gone!" message, clicking Add button, and verifying "It's back!" message using explicit waits

Starting URL: https://the-internet.herokuapp.com/dynamic_controls

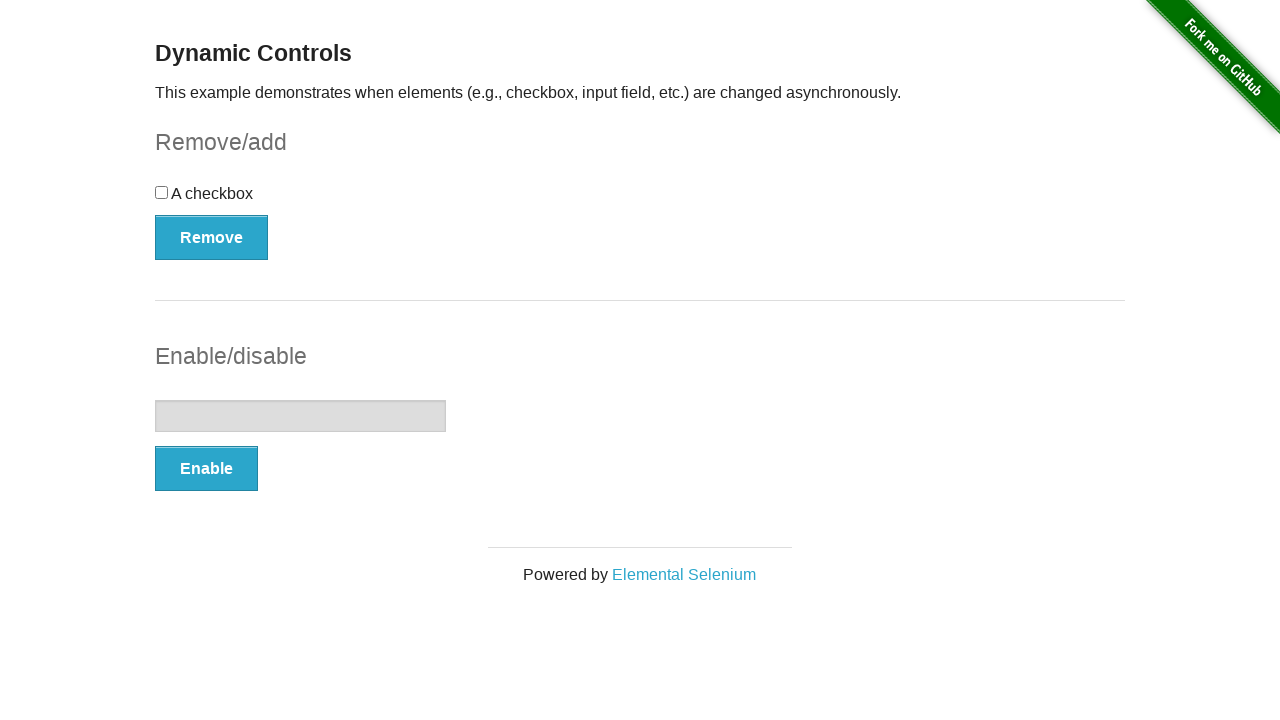

Clicked Remove button at (212, 237) on xpath=//*[text()='Remove']
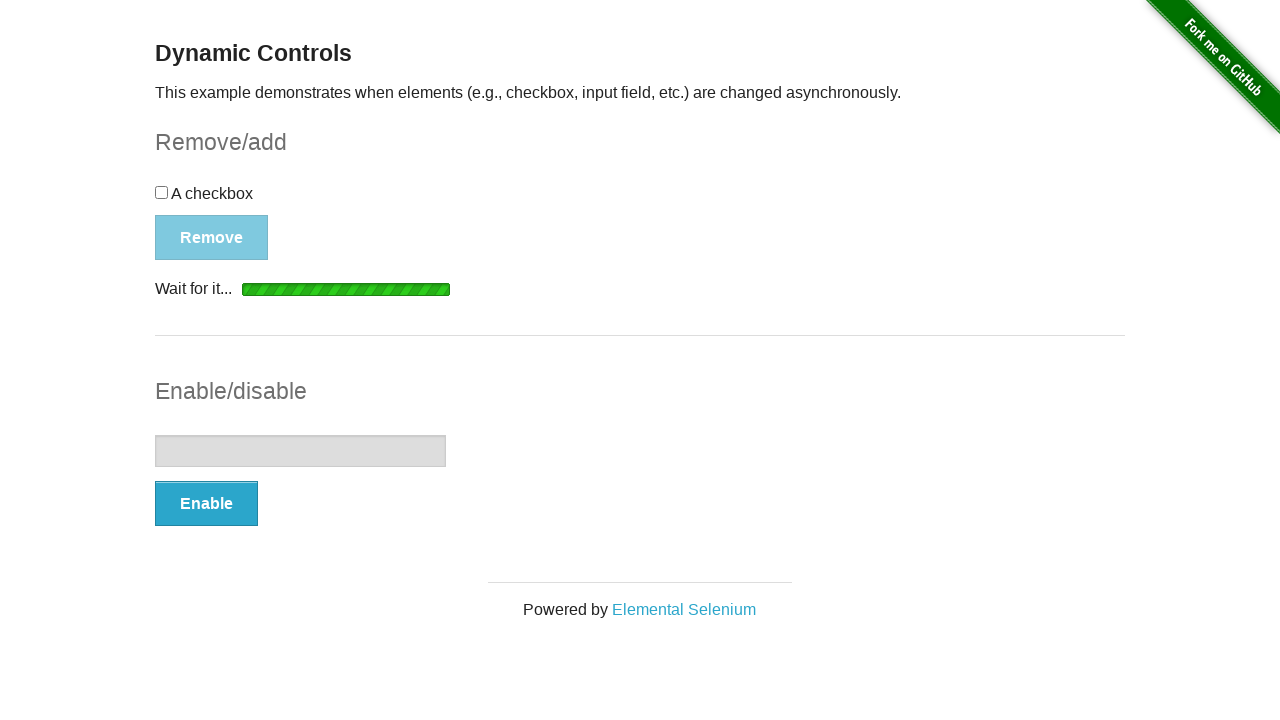

Verified "It's gone!" message is visible
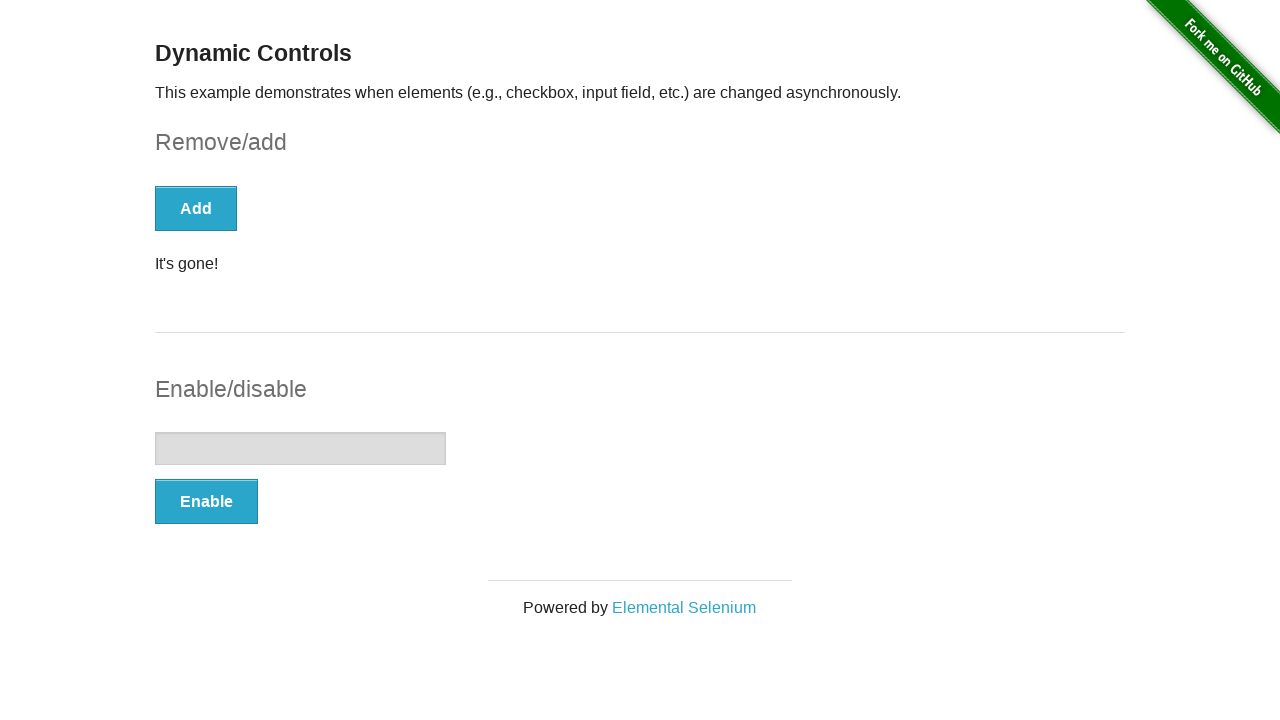

Clicked Add button at (196, 208) on xpath=//*[text()="Add"]
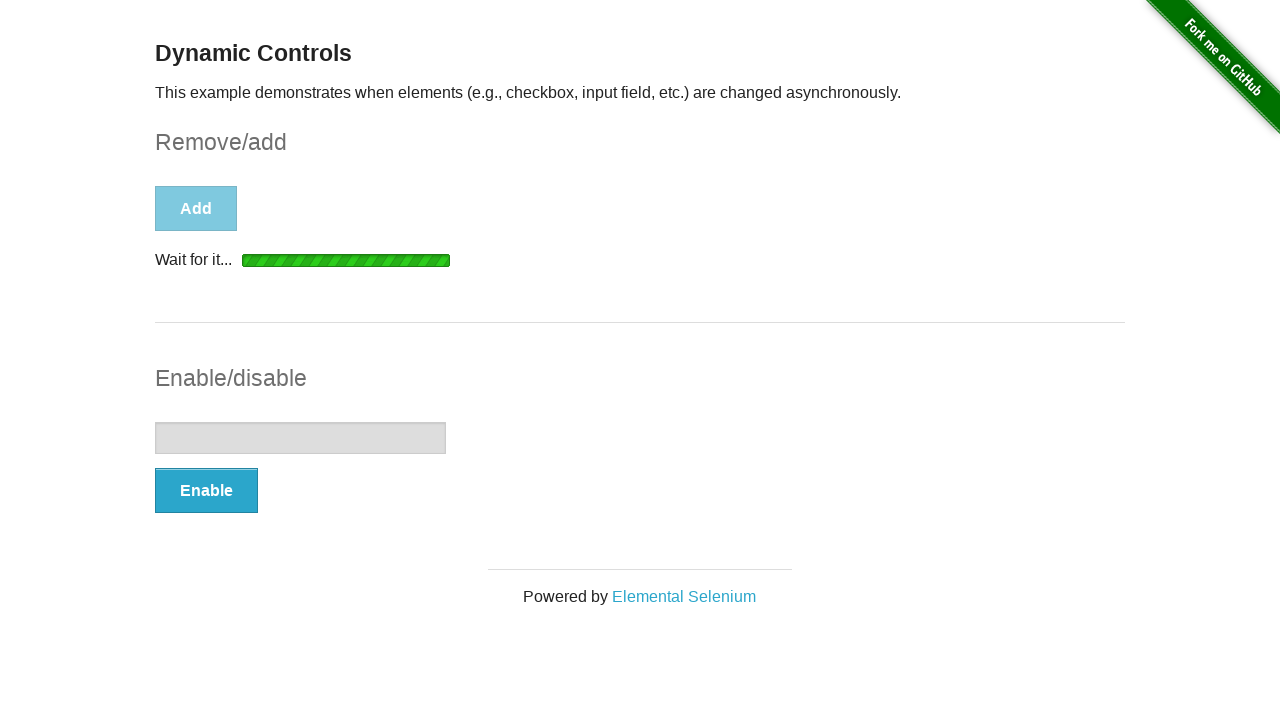

Verified "It's back!" message is visible
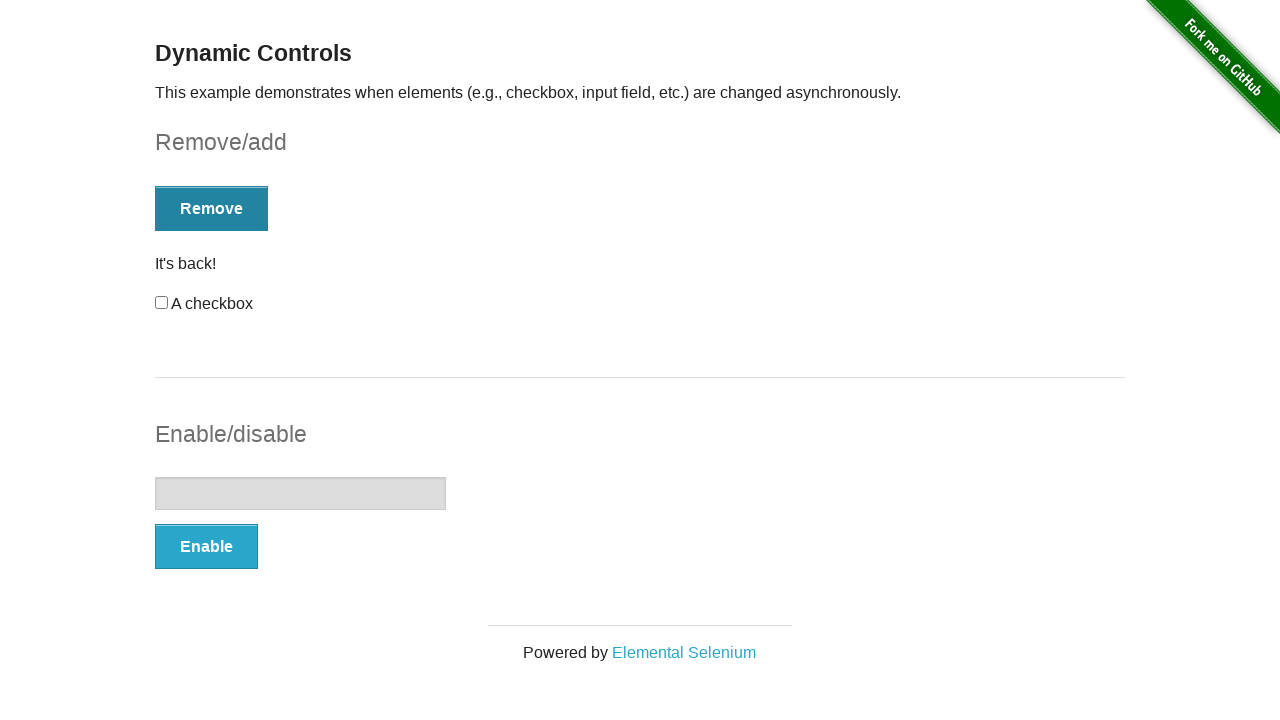

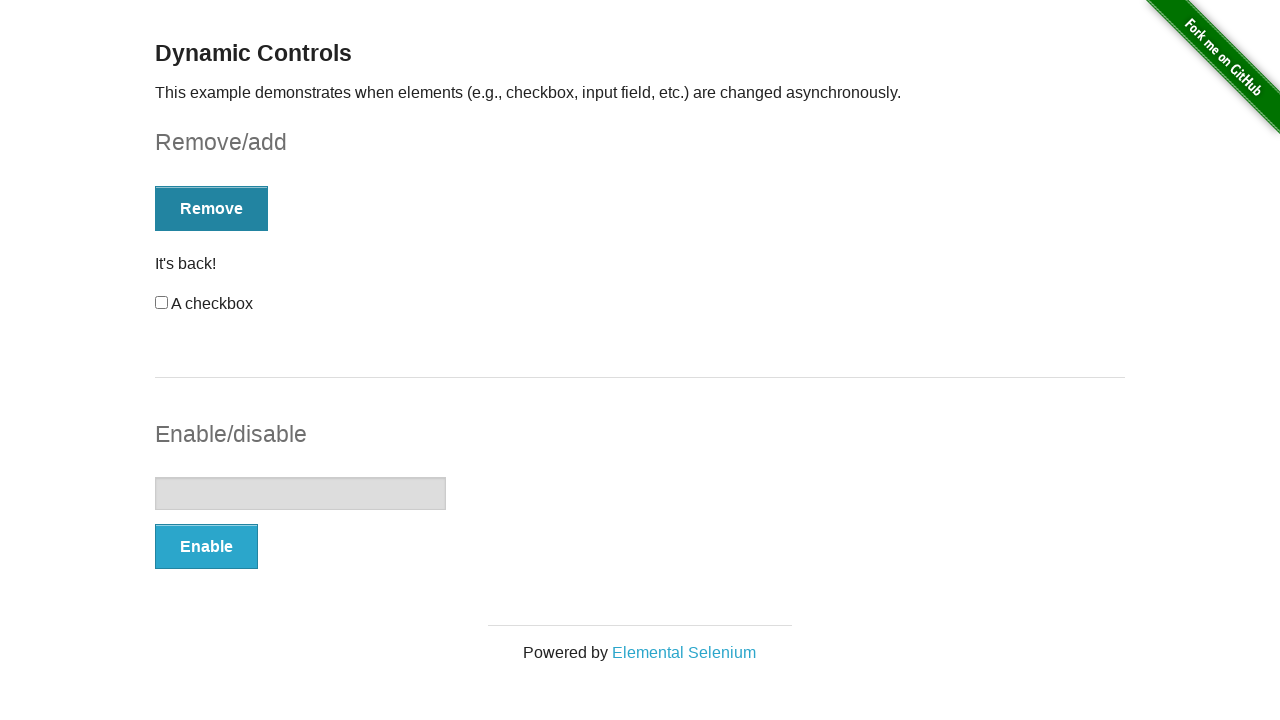